Navigates to a test automation practice blog and locates table elements containing specific book details

Starting URL: https://testautomationpractice.blogspot.com/

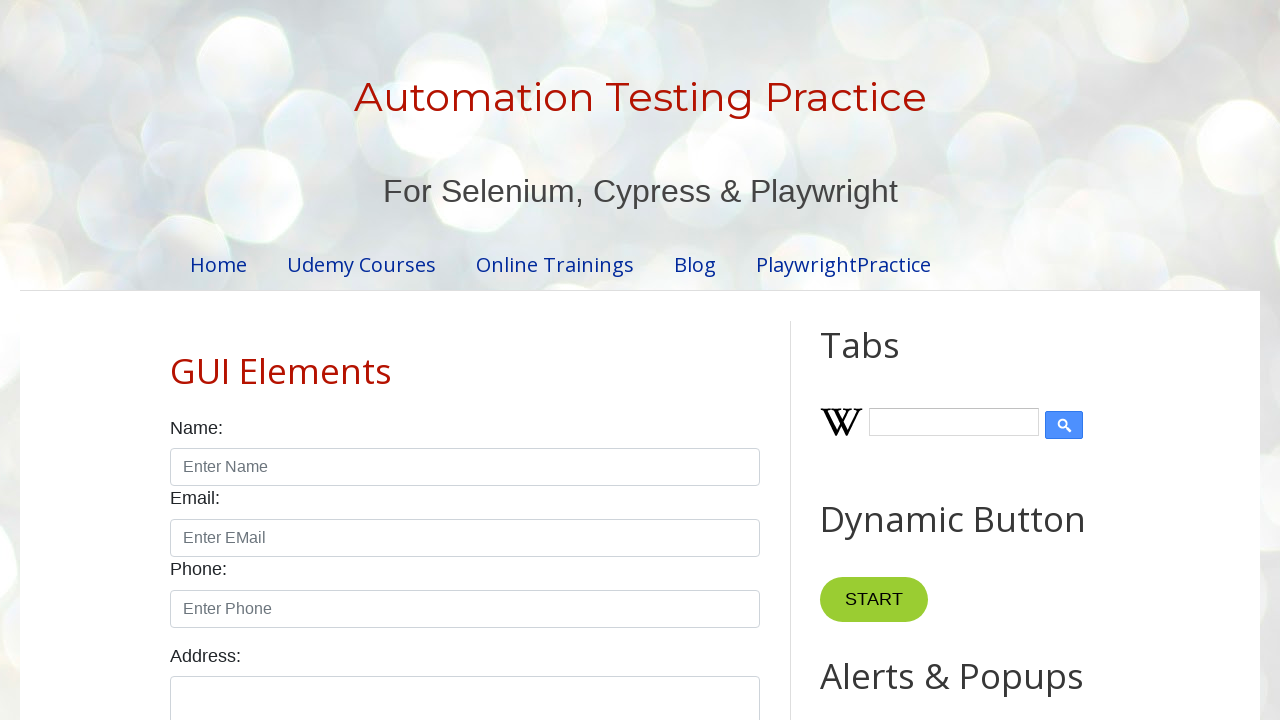

Navigated to test automation practice blog
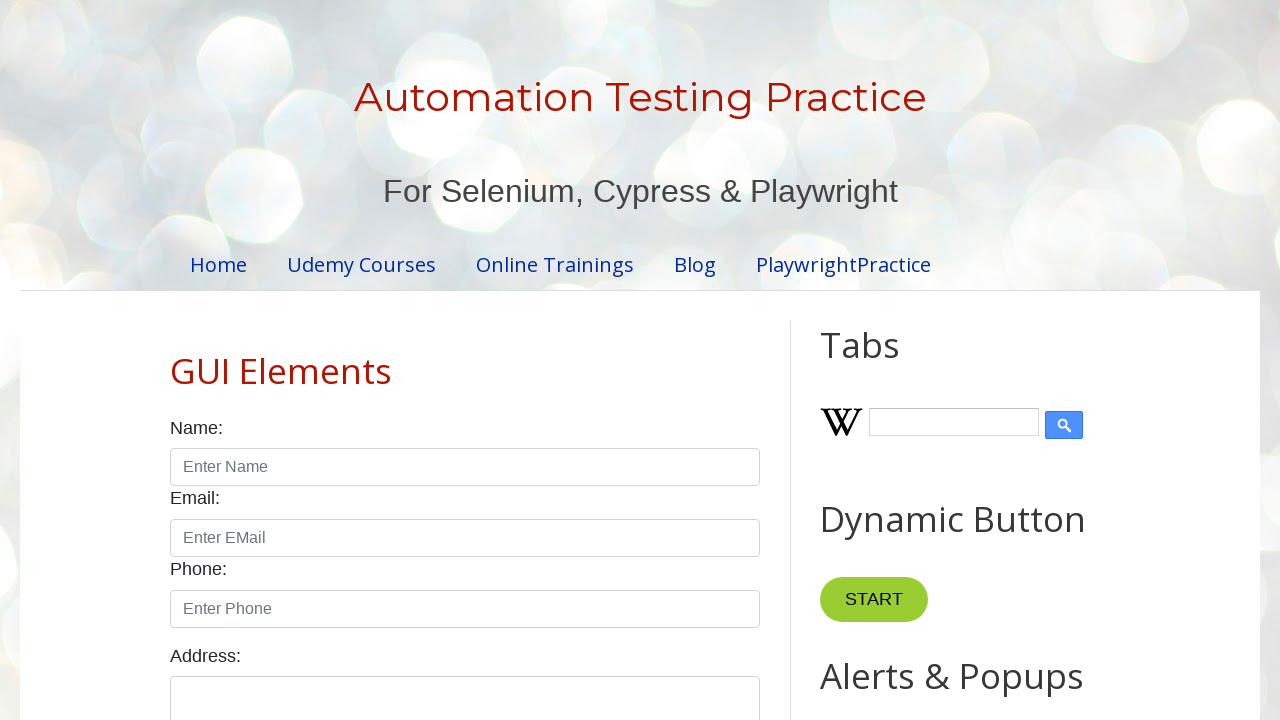

Located table elements containing 'Master In Selenium' and its sibling cells
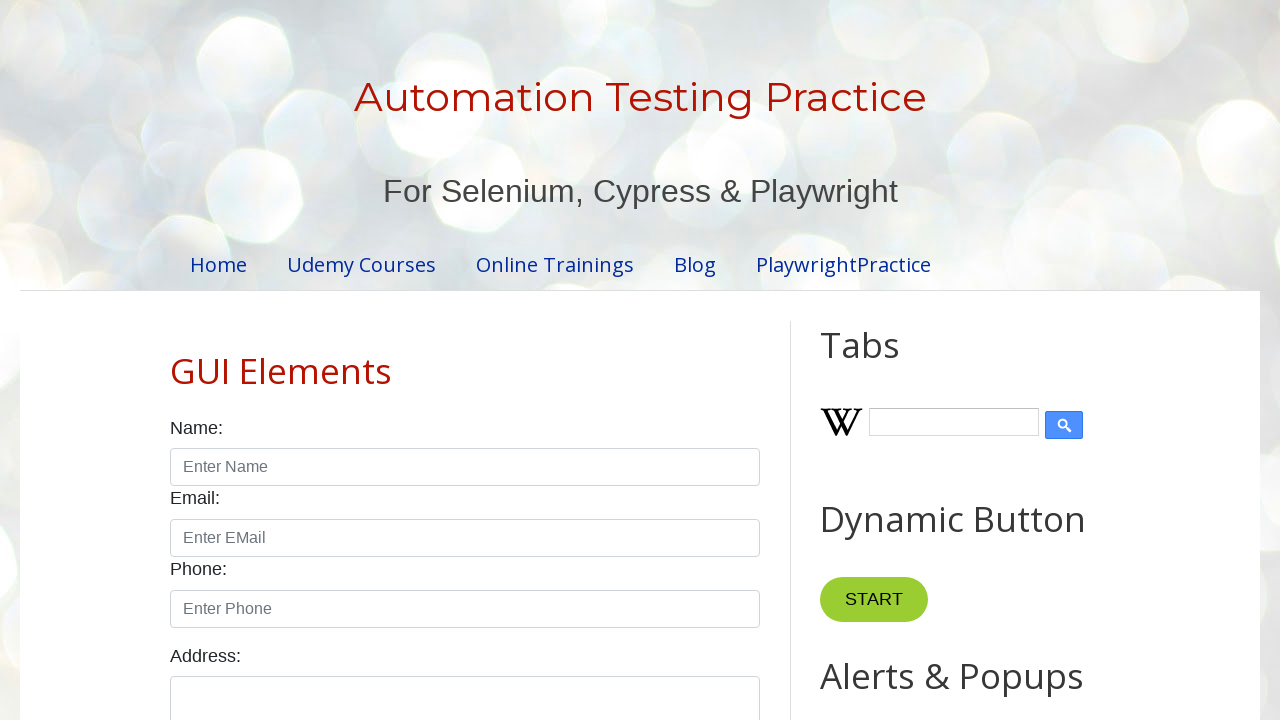

Retrieved all matching table elements
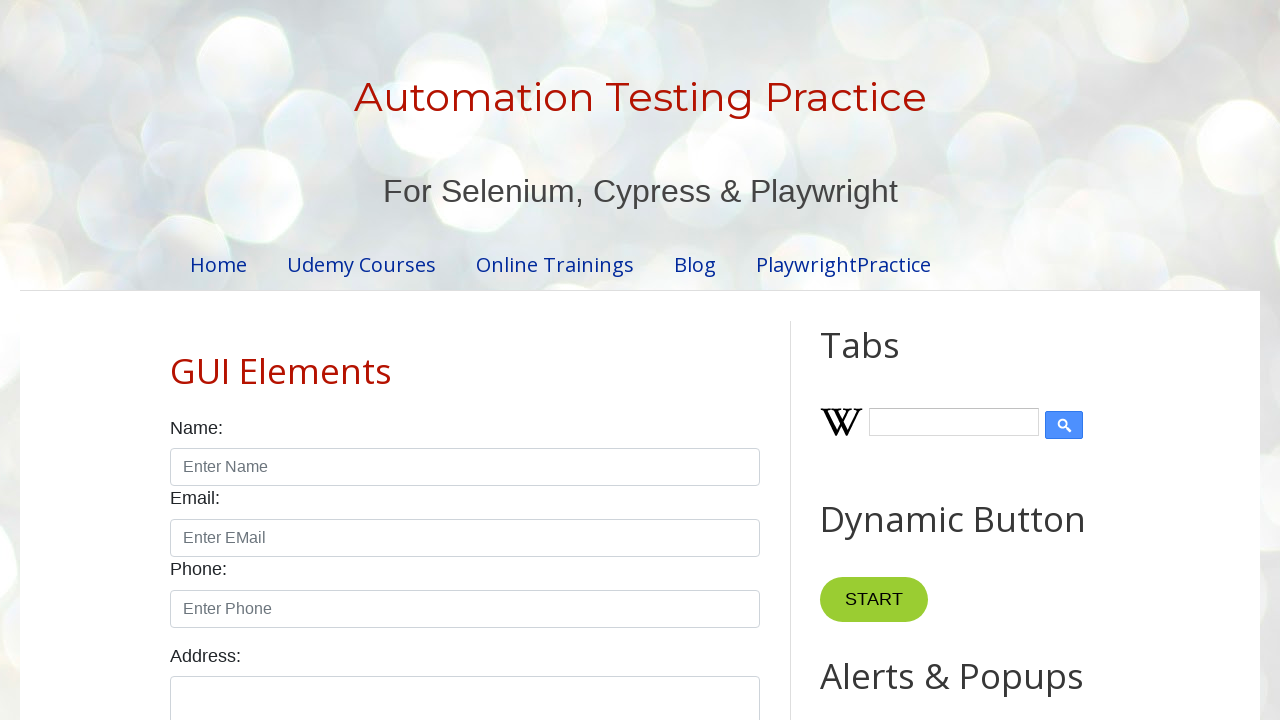

Verified book details table elements are present with 3 sibling cells found
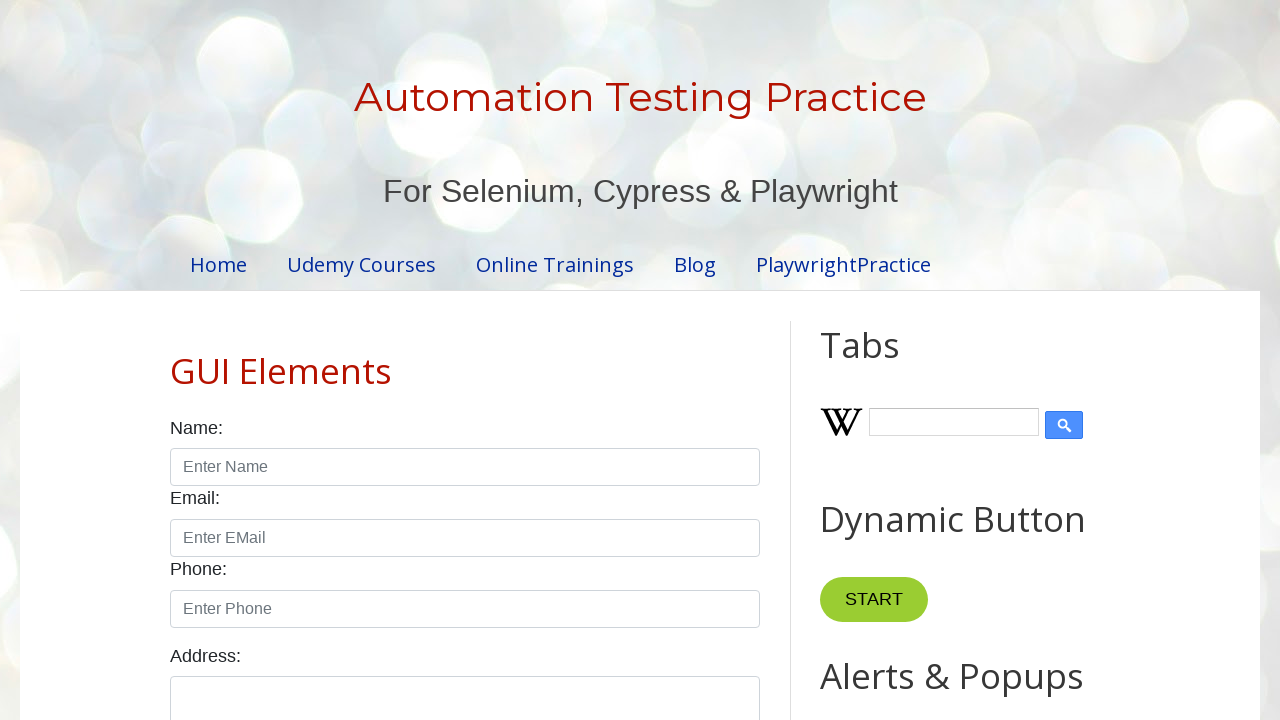

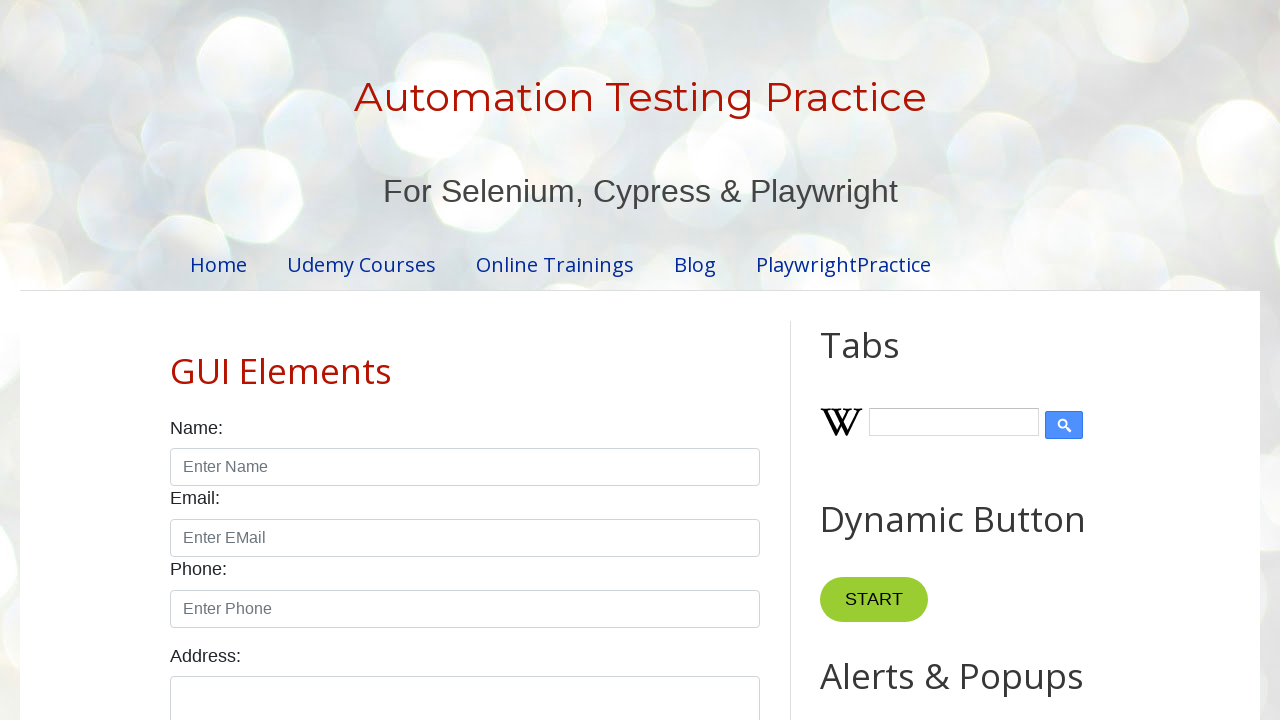